Tests text input functionality by entering text in an input field and clicking a button that updates its label based on the input value

Starting URL: http://uitestingplayground.com/textinput

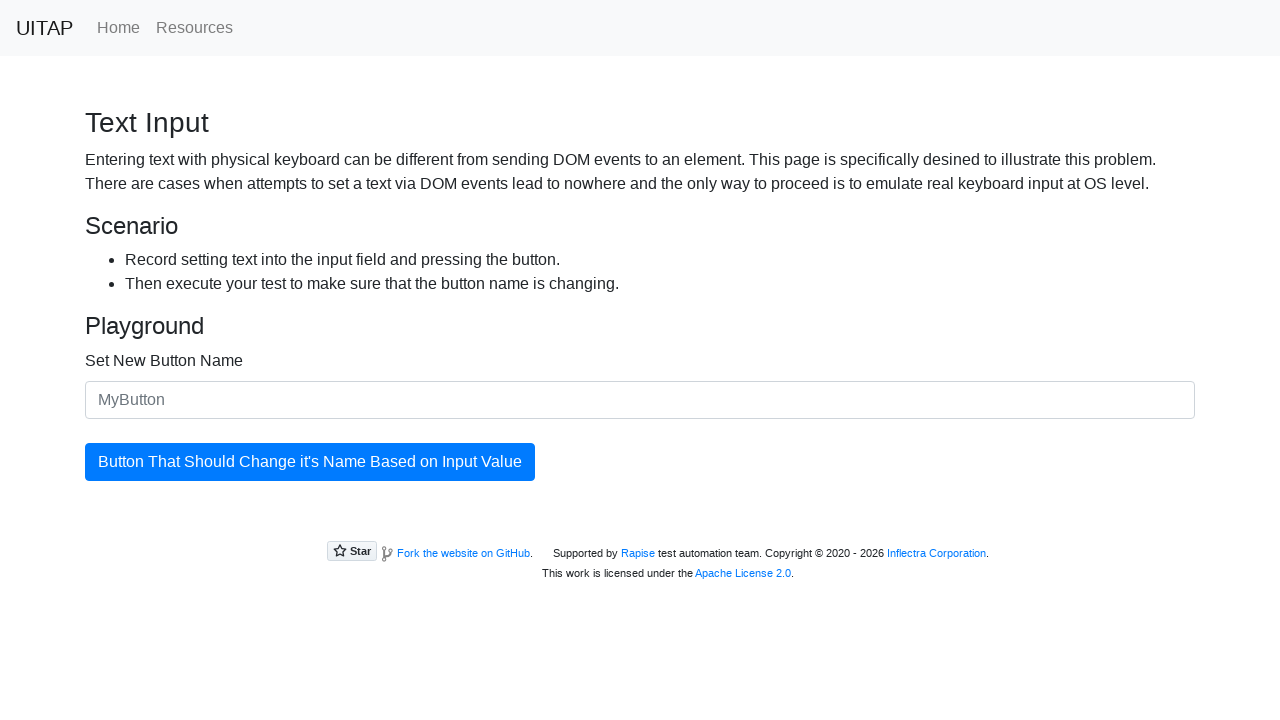

Filled input field with 'SkyPro' on #newButtonName
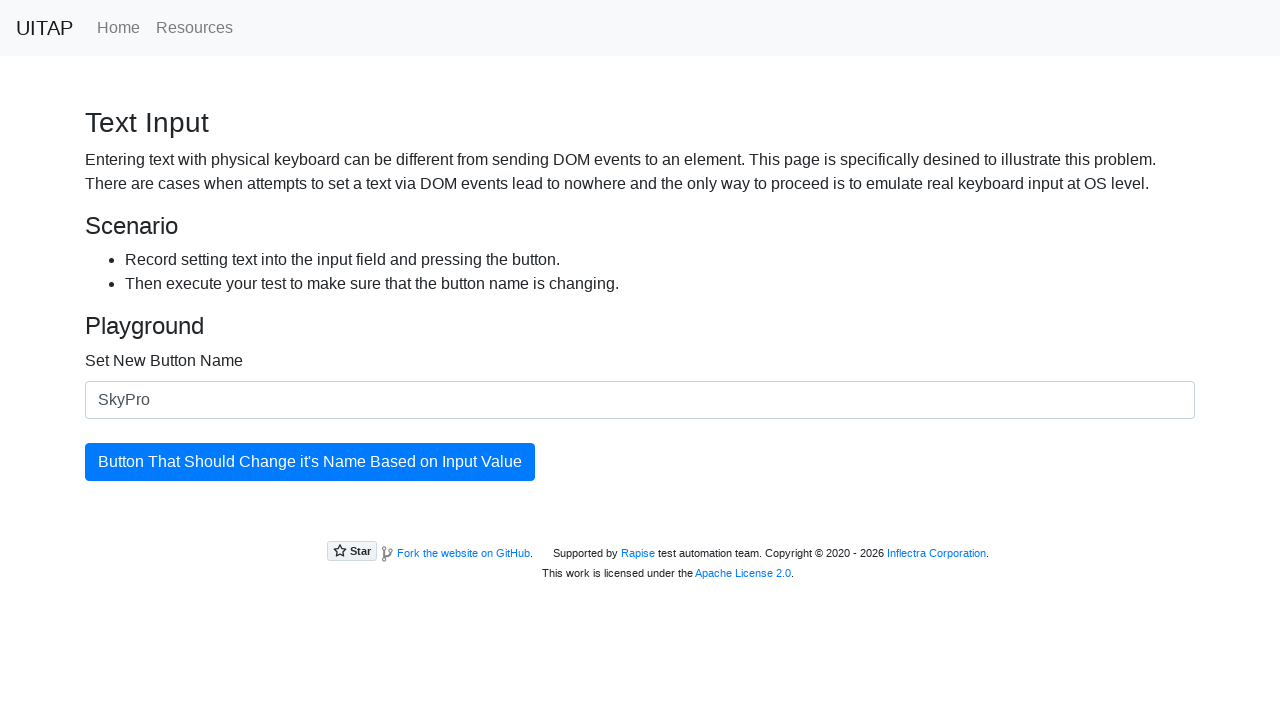

Clicked button to update its label at (310, 462) on #updatingButton
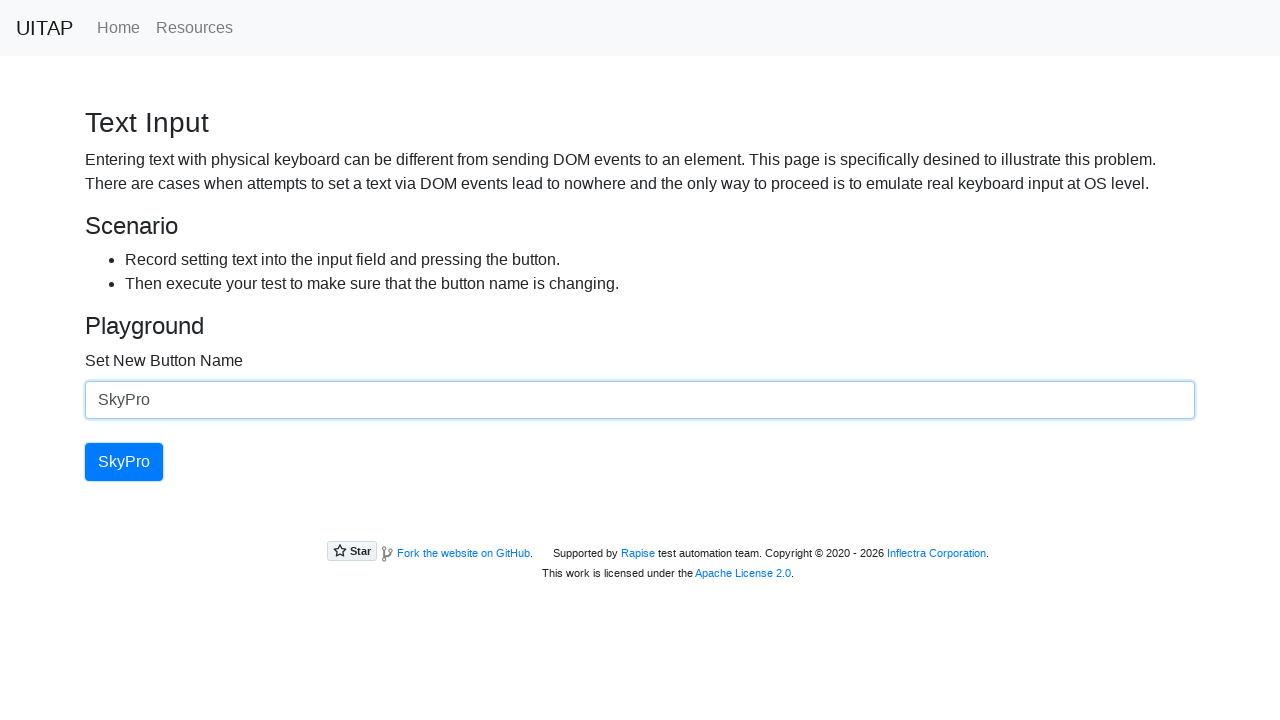

Button with updated text is visible
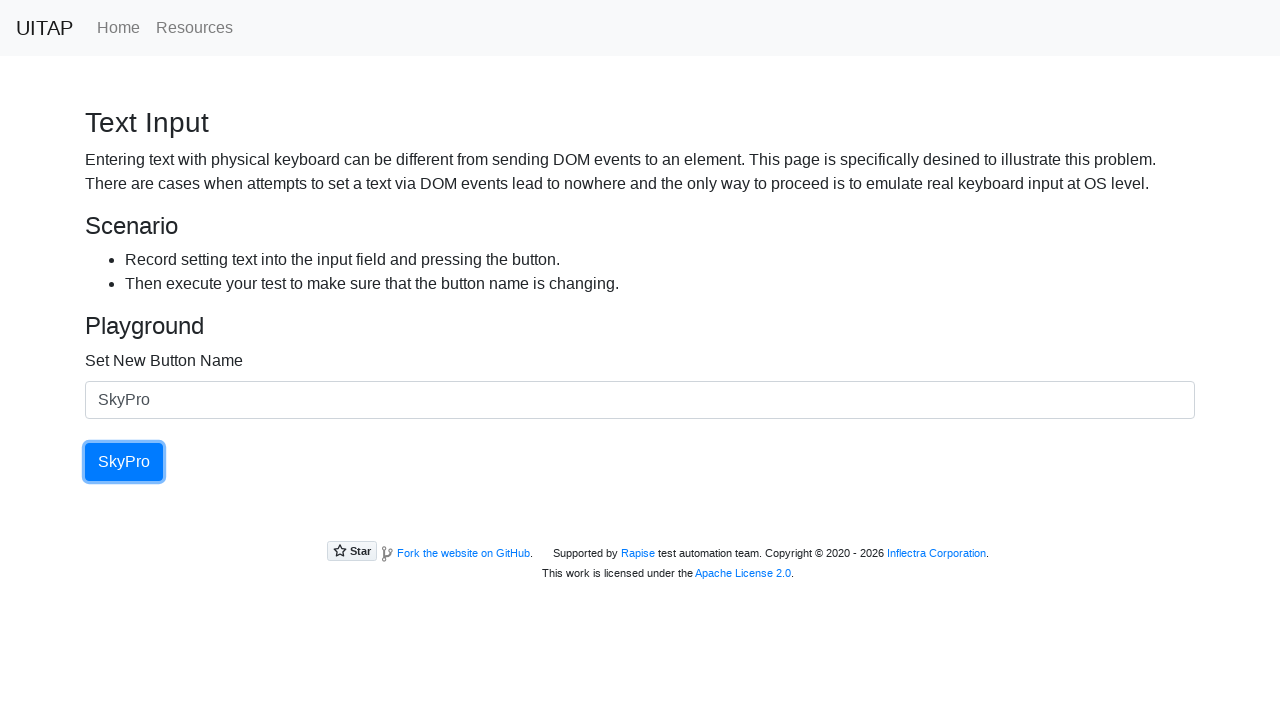

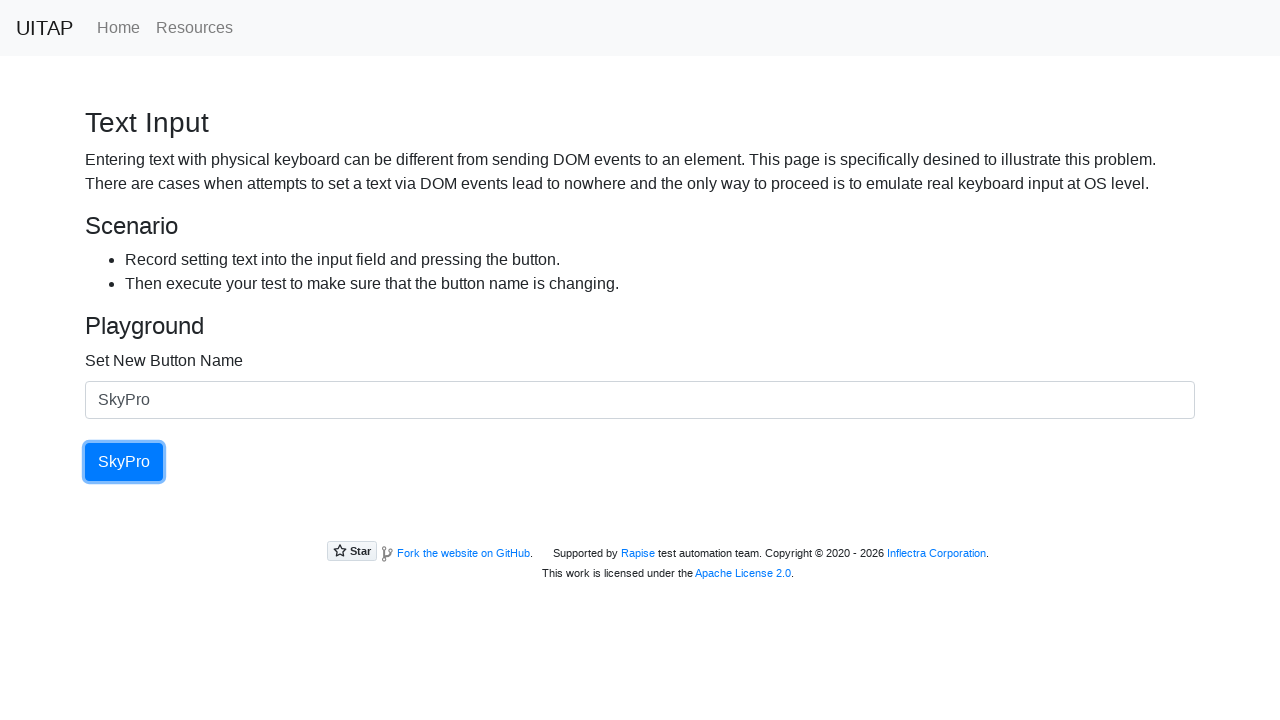